Tests form filling on a demo application by entering name, email, and password using XPath selectors, then clicking the submit/login button.

Starting URL: https://demoapps.qspiders.com/ui?scenario=1

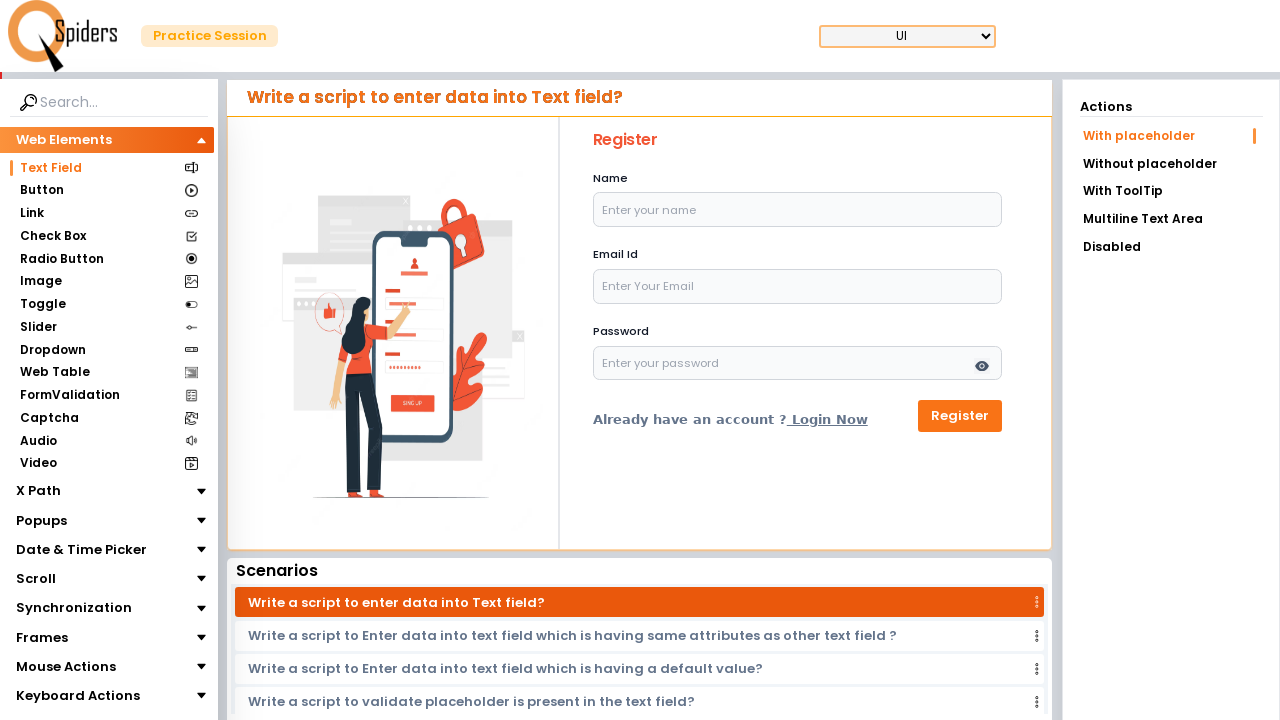

Page loaded with networkidle state
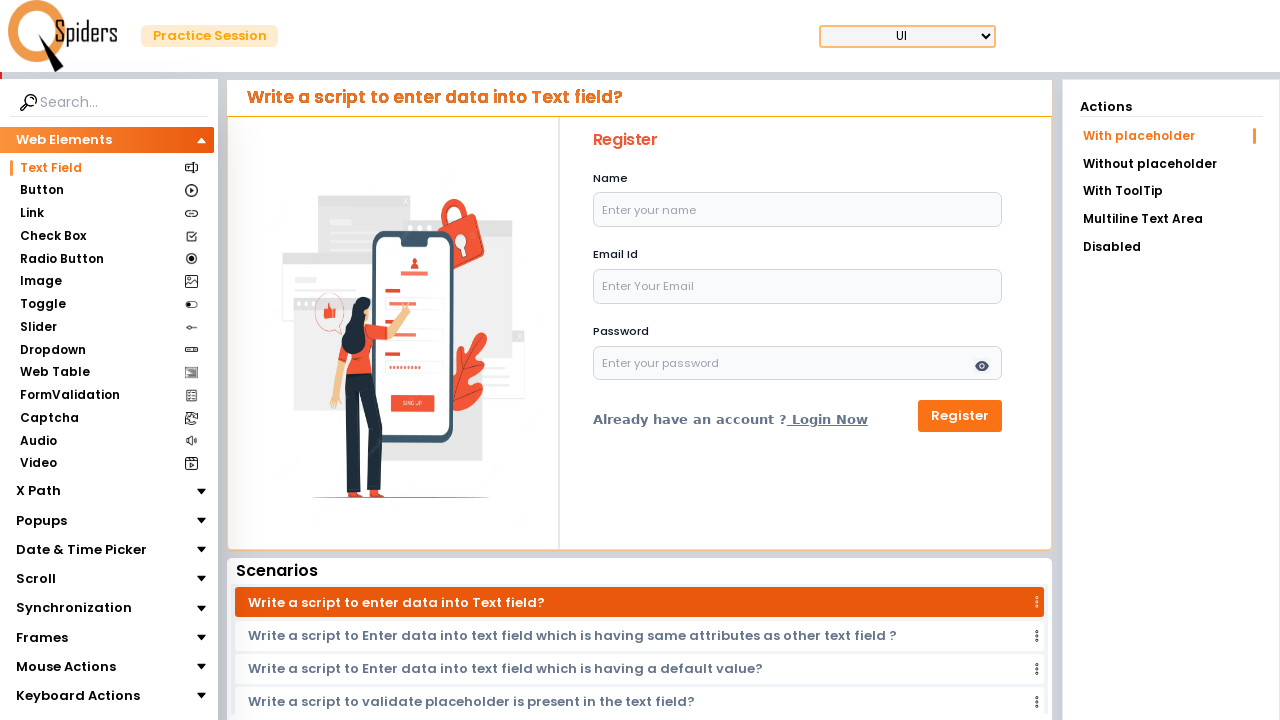

Filled name field with 'selenium' on (//input)[1]
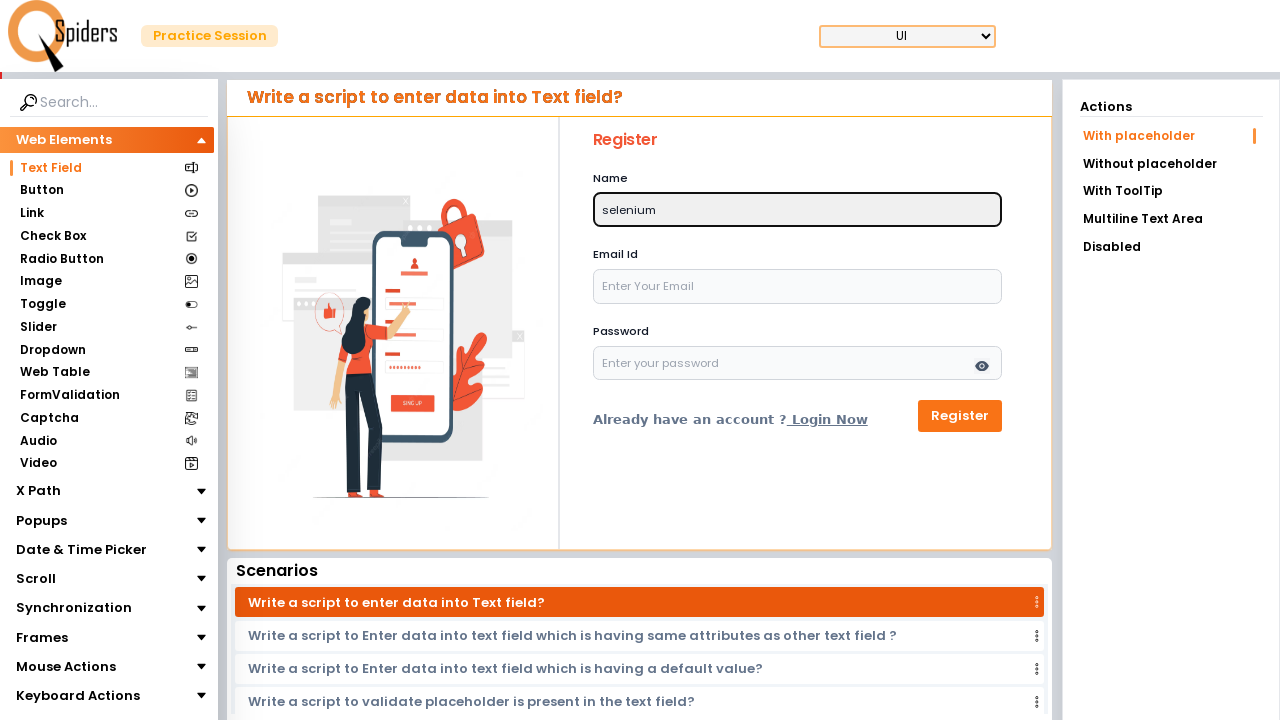

Filled email field with 'abc@gmail.com' on (//input)[2]
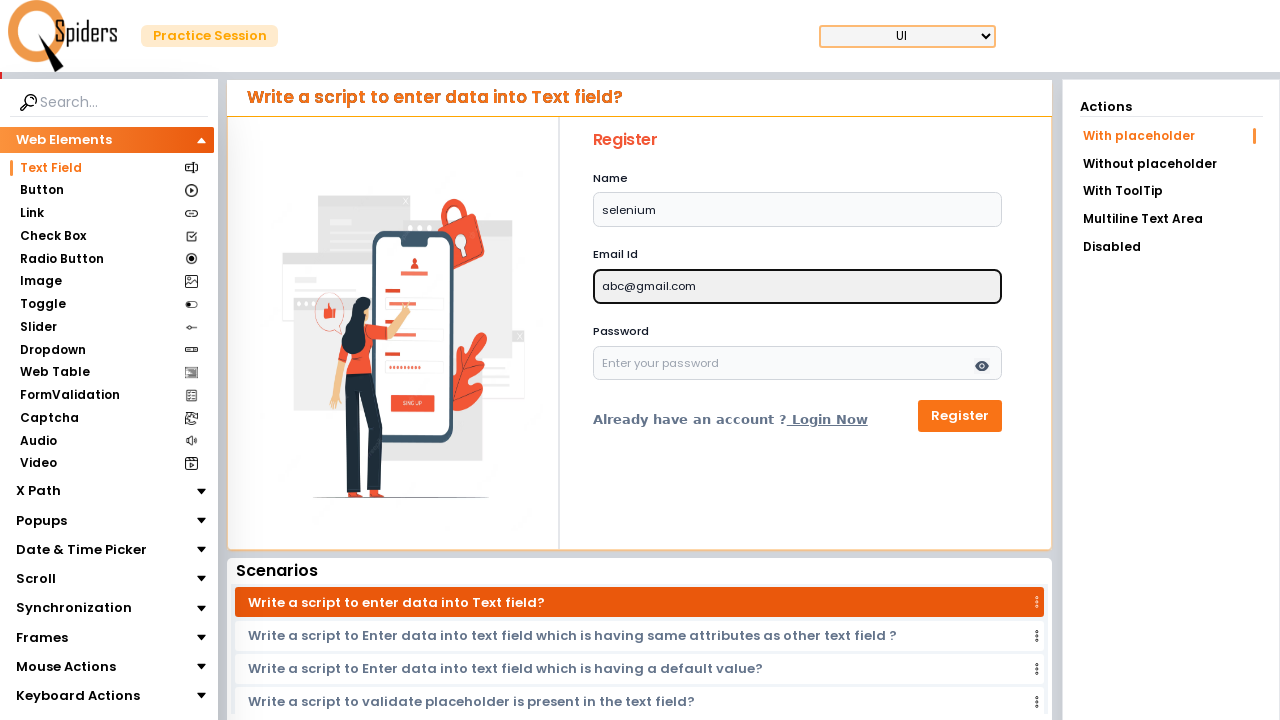

Filled password field with 'abc123' on (//input)[3]
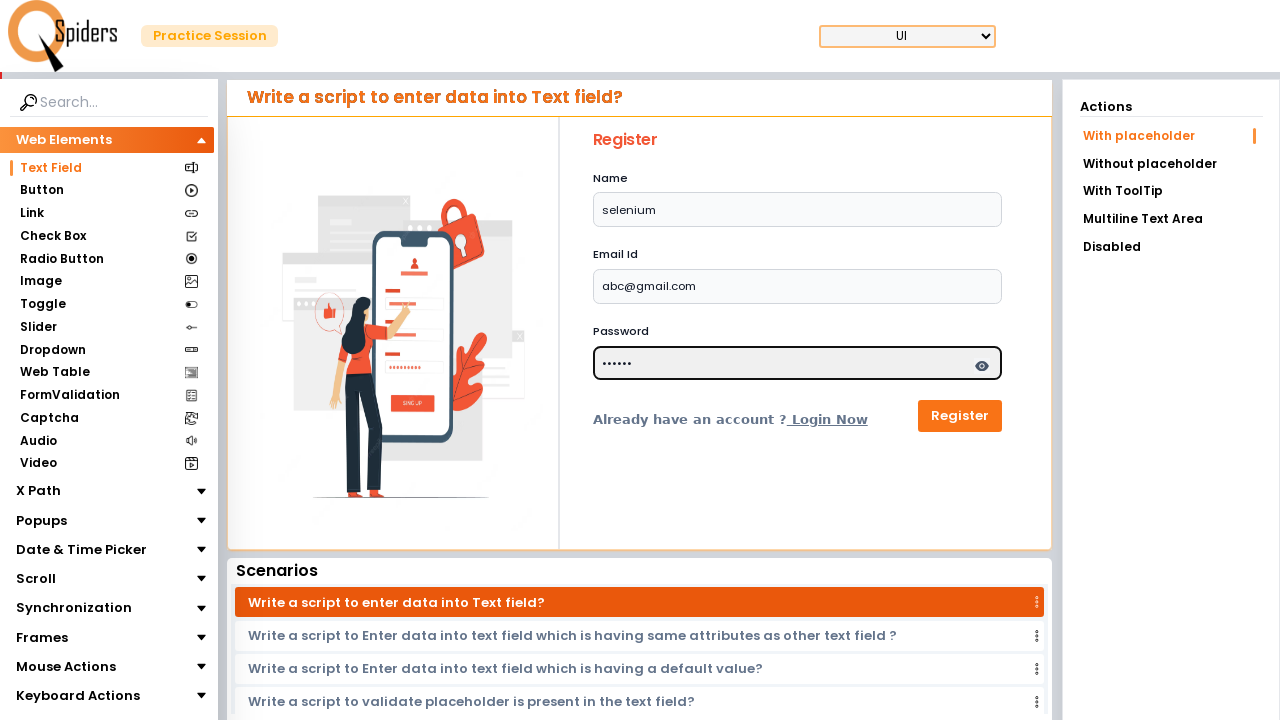

Clicked login/submit button at (960, 416) on (//button)[2]
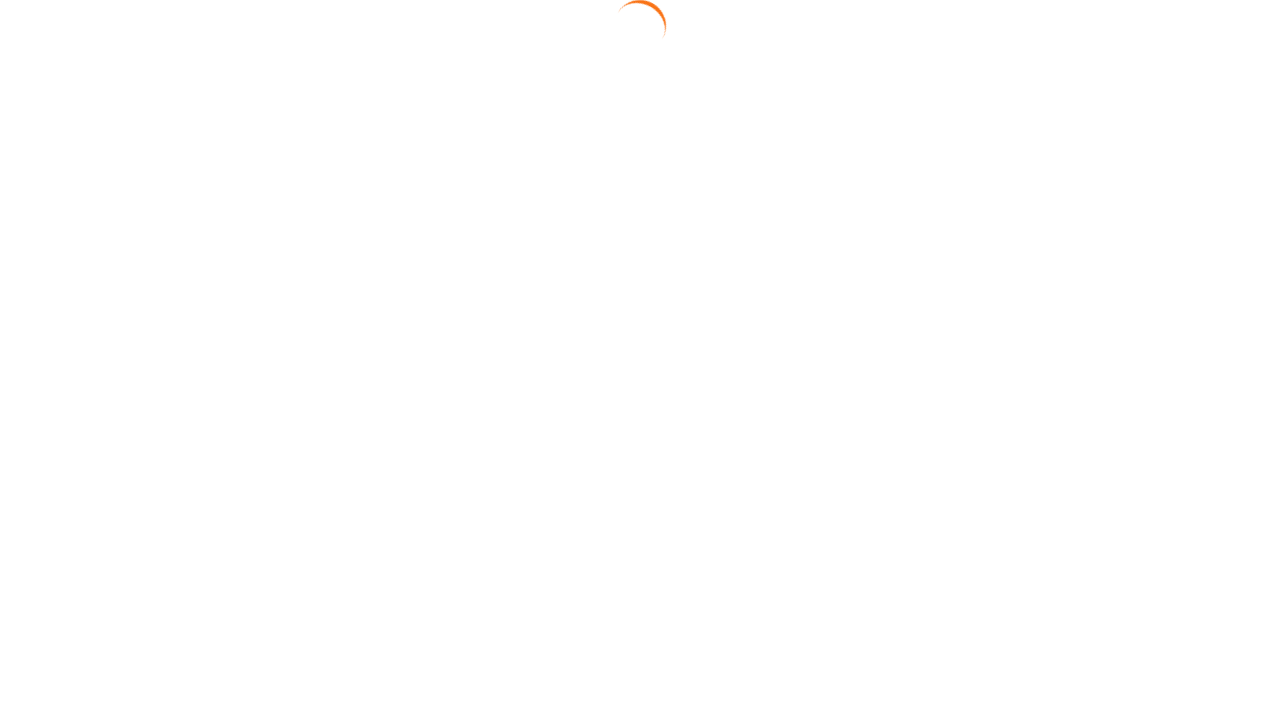

Waited 2 seconds for form submission to complete
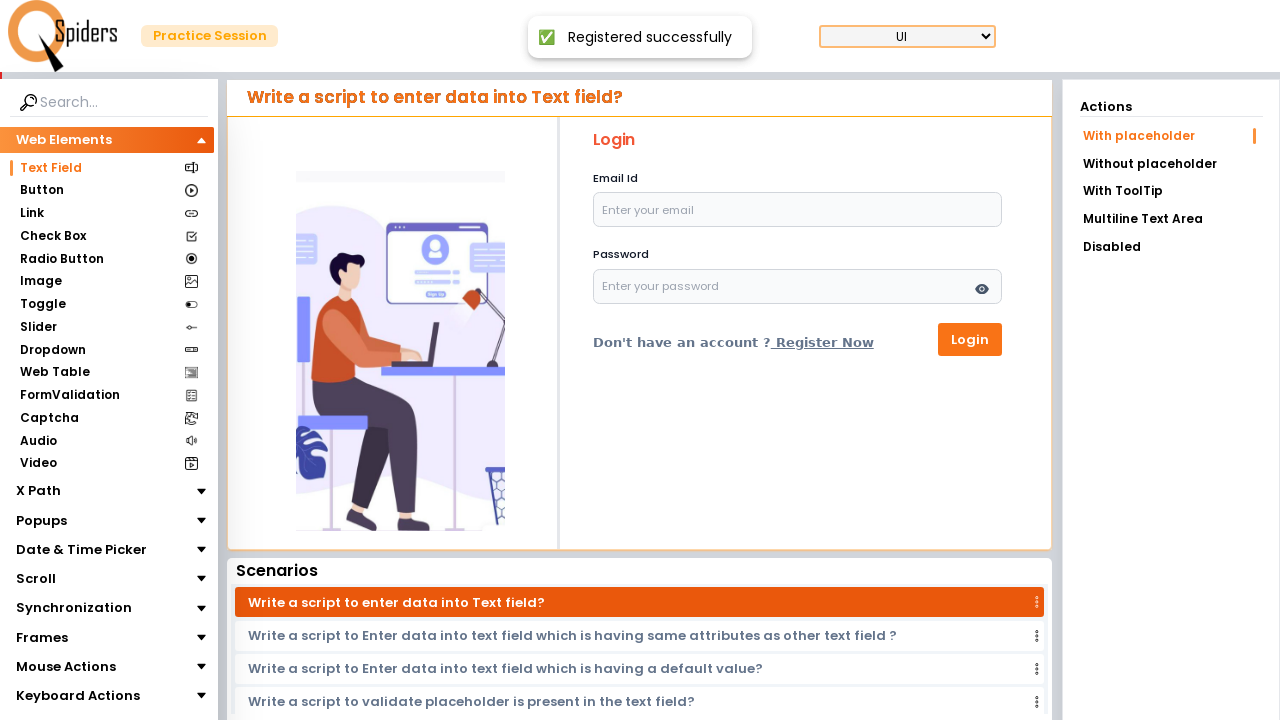

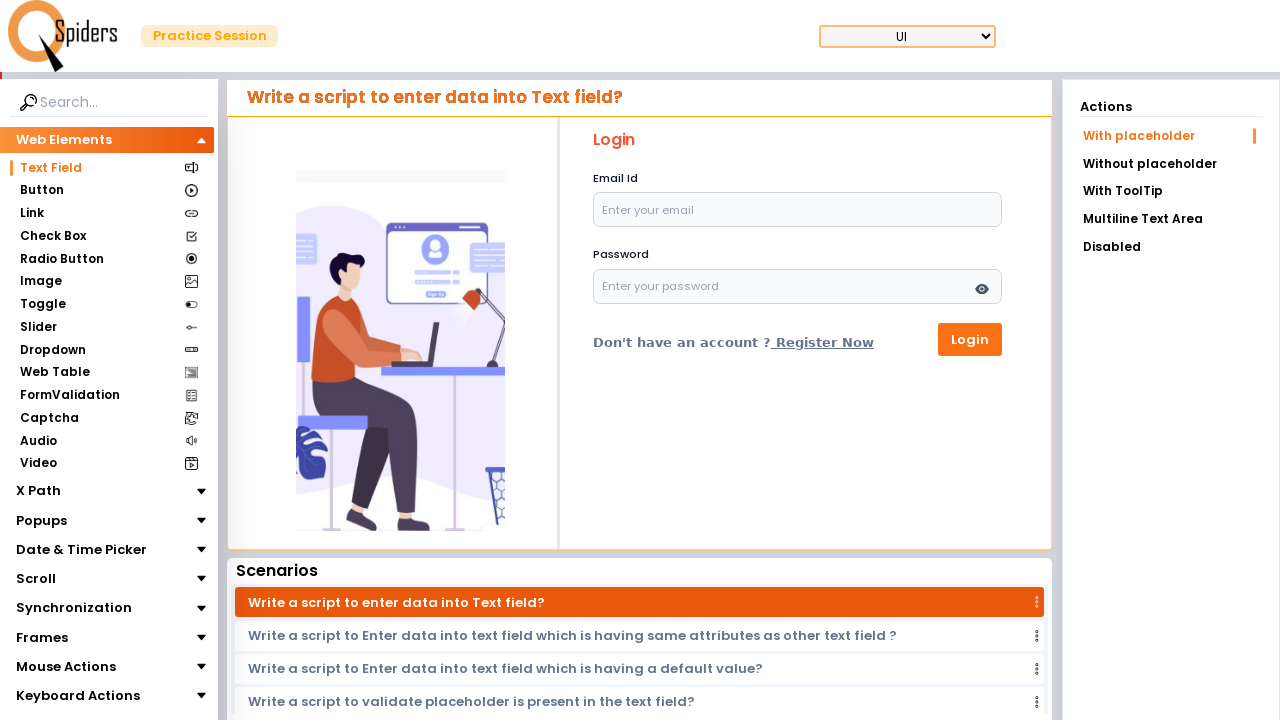